Navigates to the Rahul Shetty Academy Automation Practice page to verify it loads successfully

Starting URL: https://rahulshettyacademy.com/AutomationPractice/

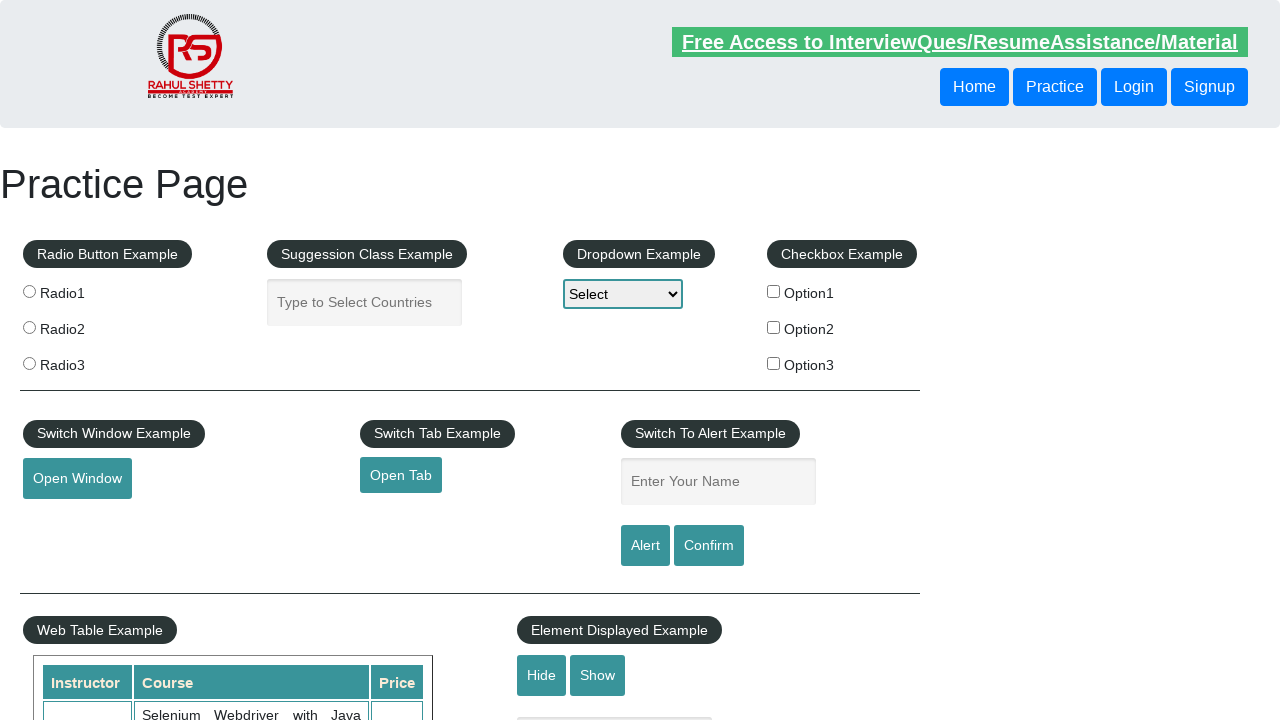

Waited for page DOM to finish loading
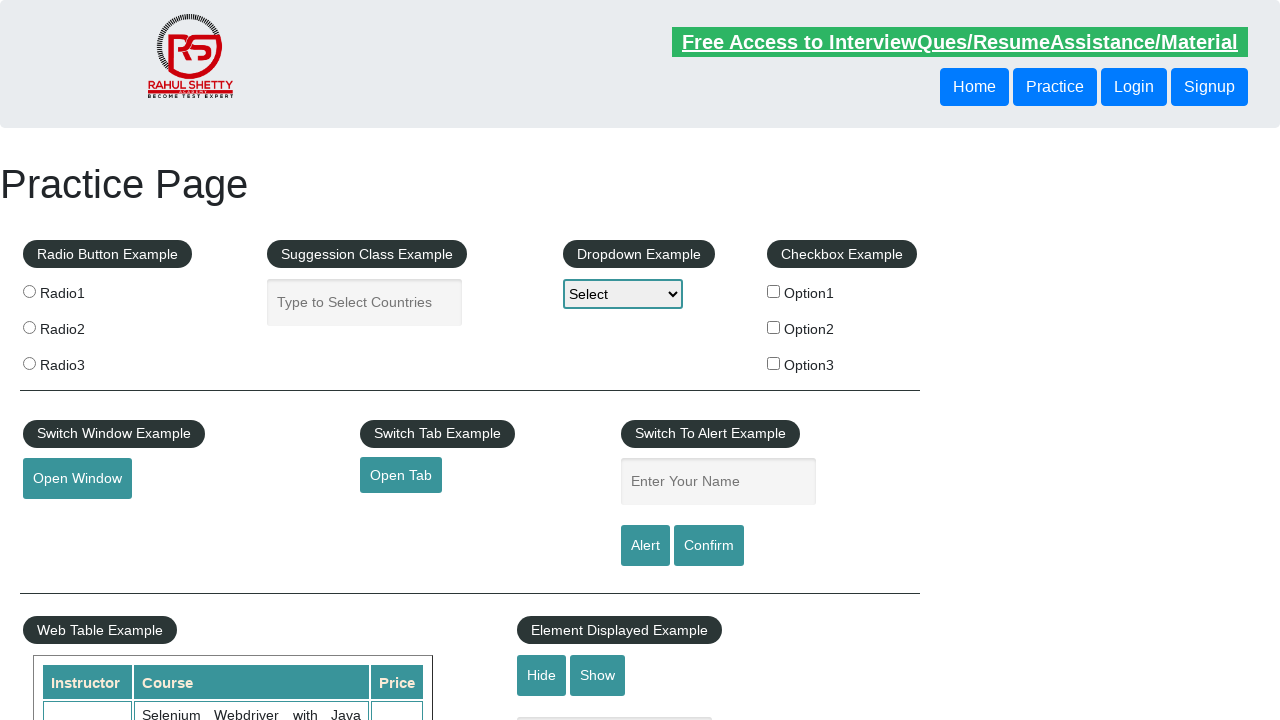

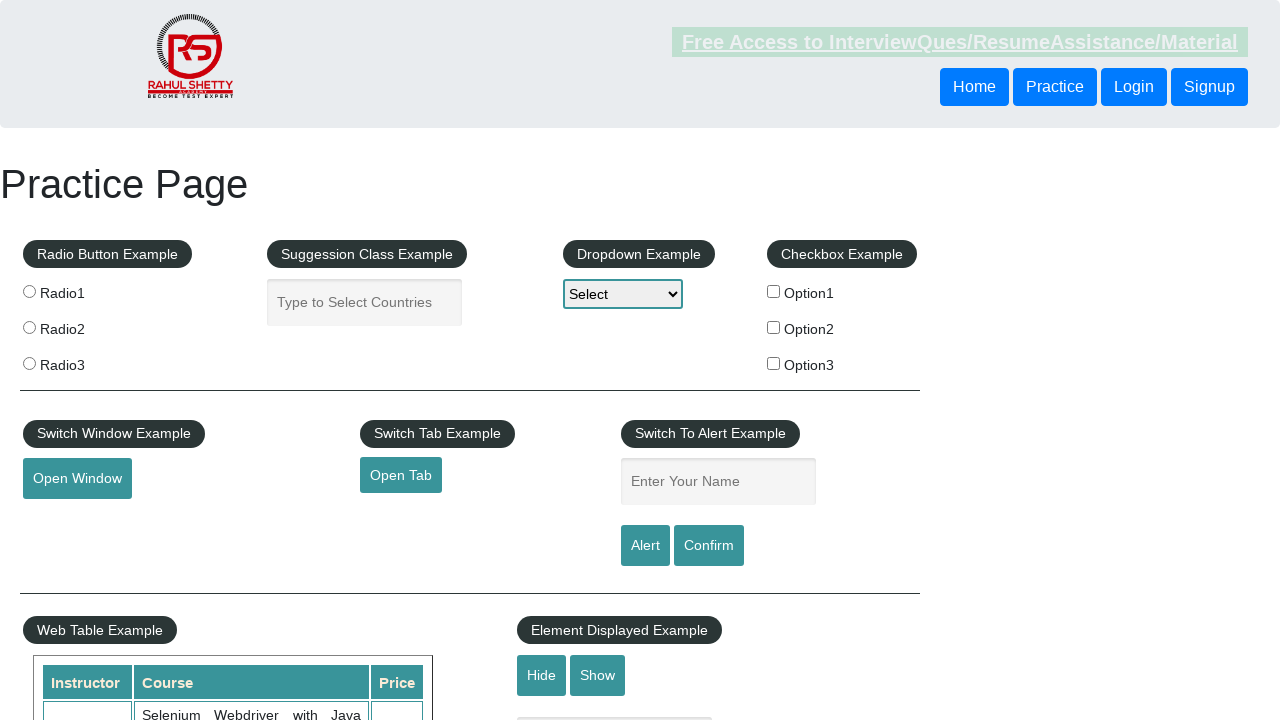